Tests file download functionality by scrolling to and clicking a download link on a demo automation website

Starting URL: https://www.softwaretestingmaterial.com/sample-webpage-to-automate/

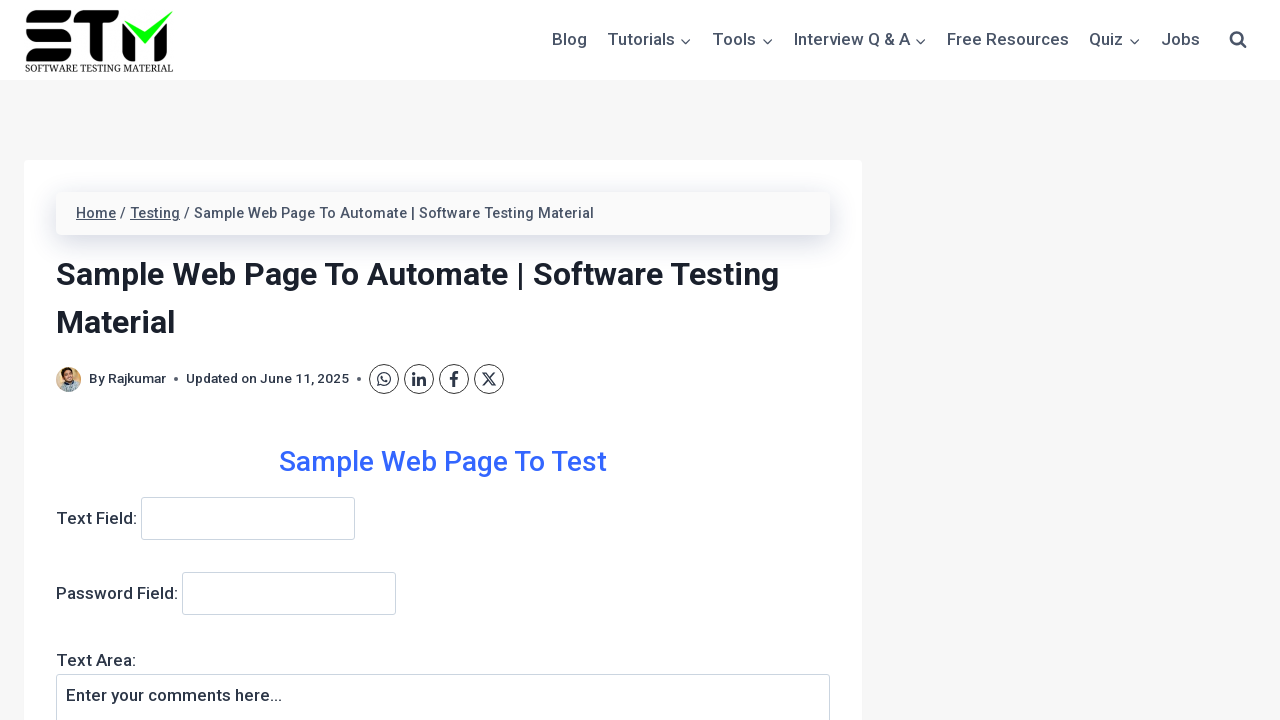

Located download link element
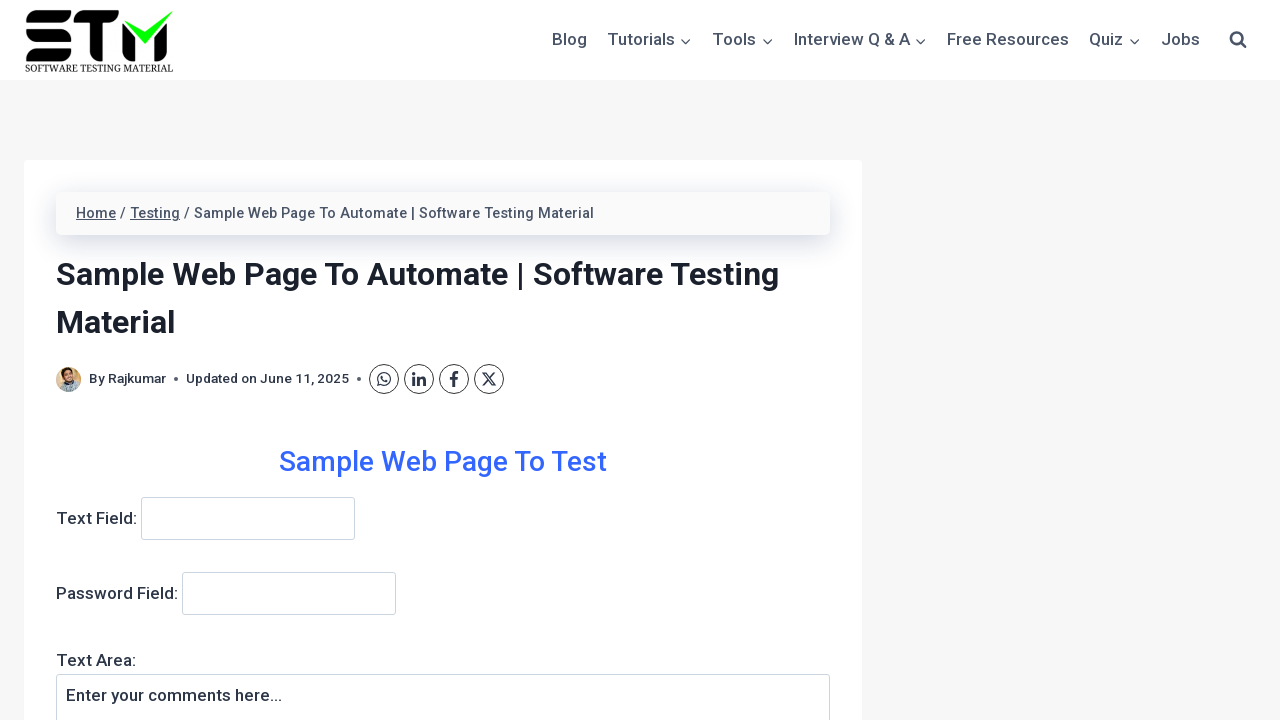

Scrolled download link into view
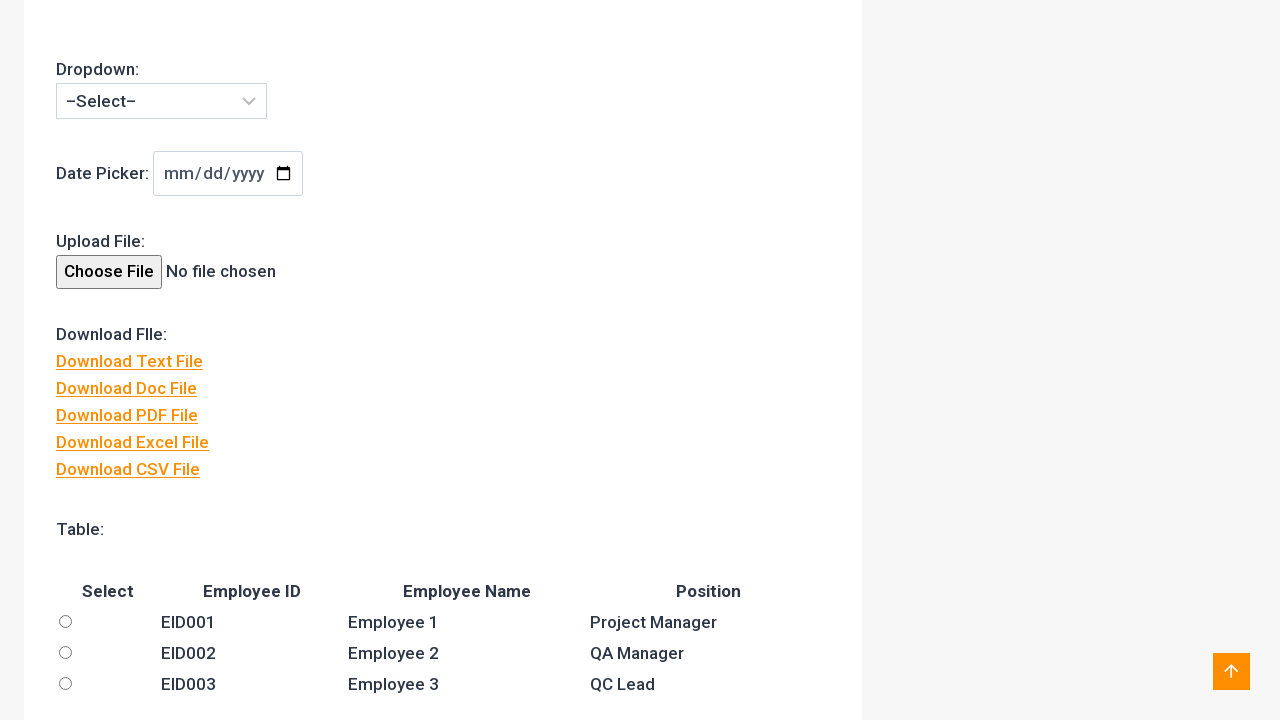

Clicked download link to initiate file download at (130, 361) on a[href='https://drive.google.com/uc?export=download&id=0B5QPGtxBy7lgQTZ6bTVZQUhw
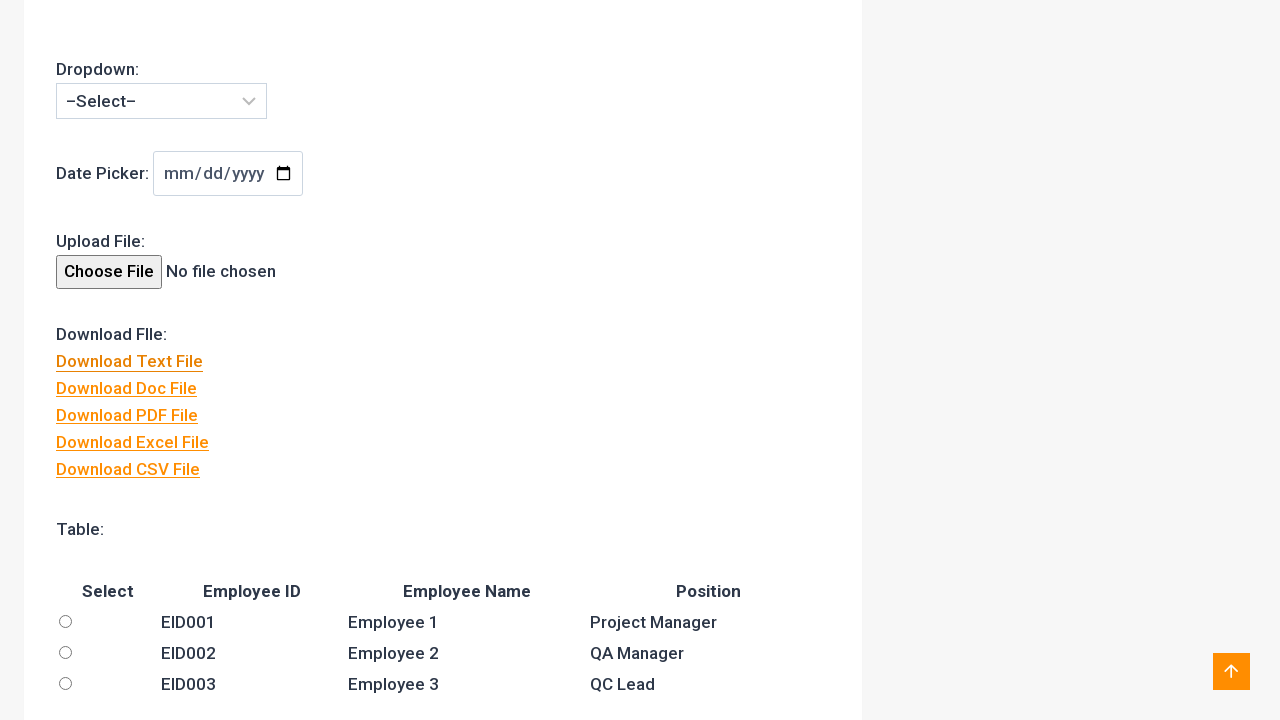

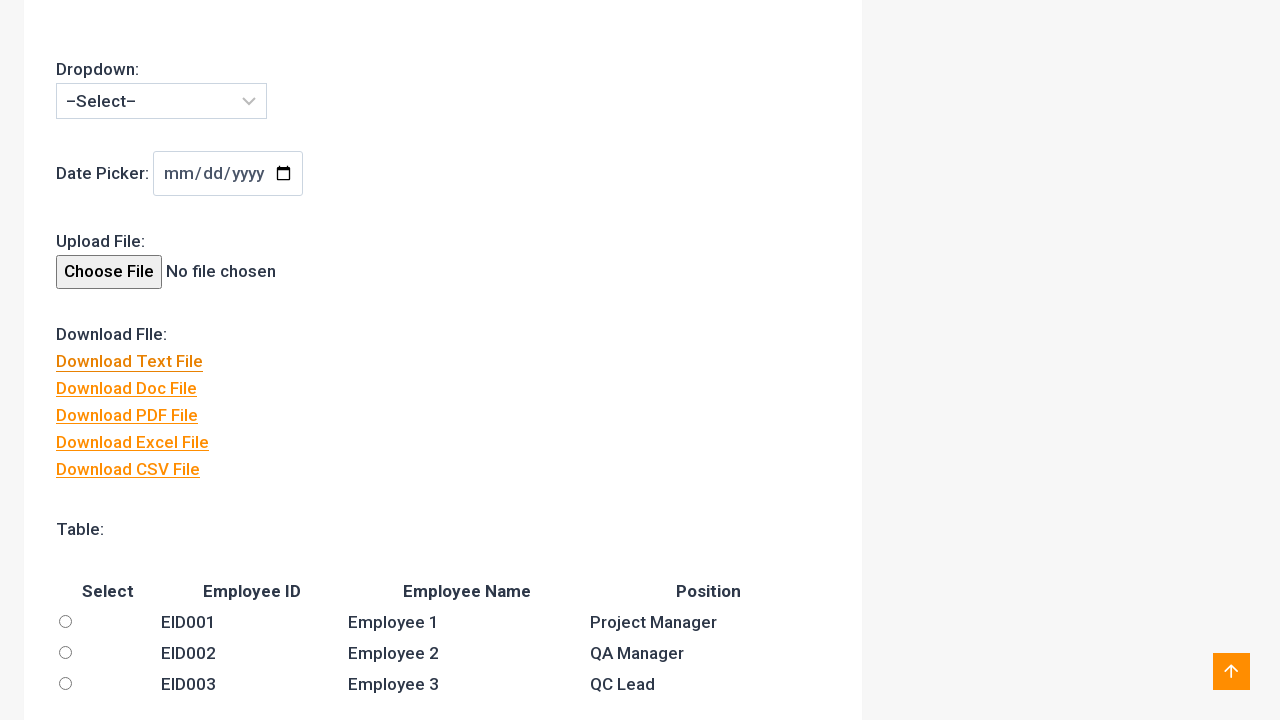